Tests filtering to display only active (non-completed) items using the Active link.

Starting URL: https://demo.playwright.dev/todomvc

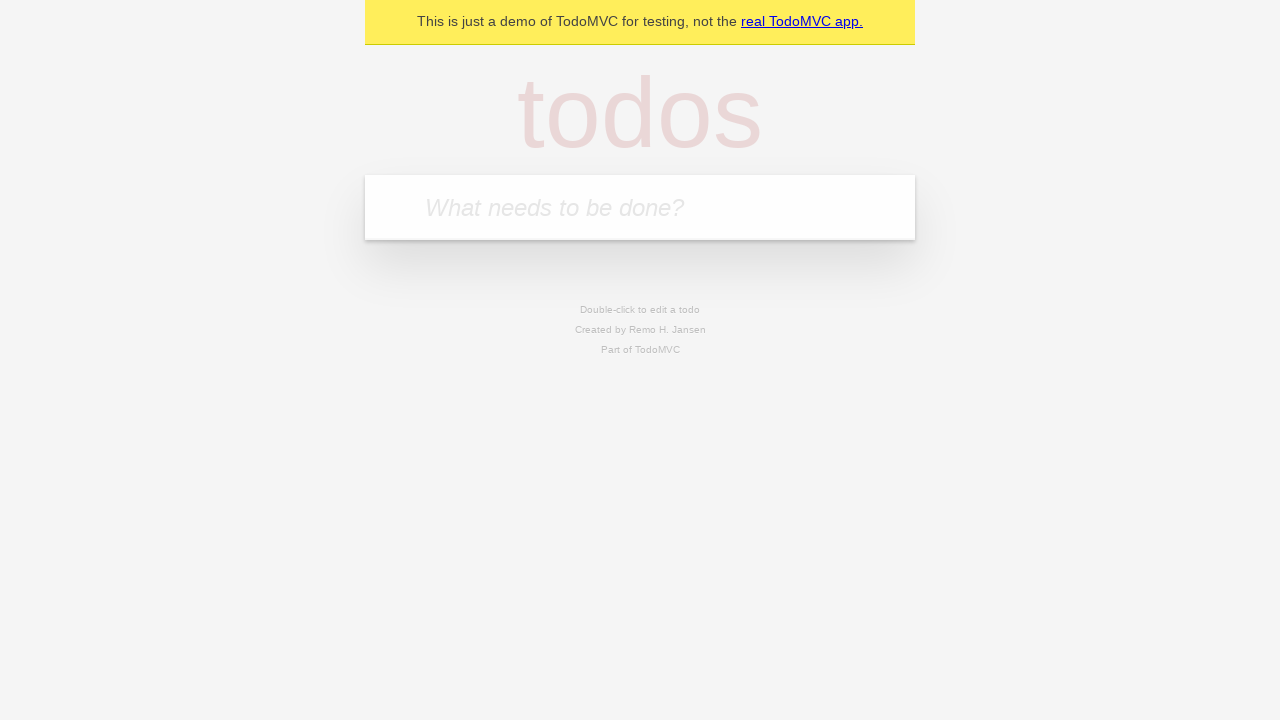

Filled todo input with 'buy some cheese' on internal:attr=[placeholder="What needs to be done?"i]
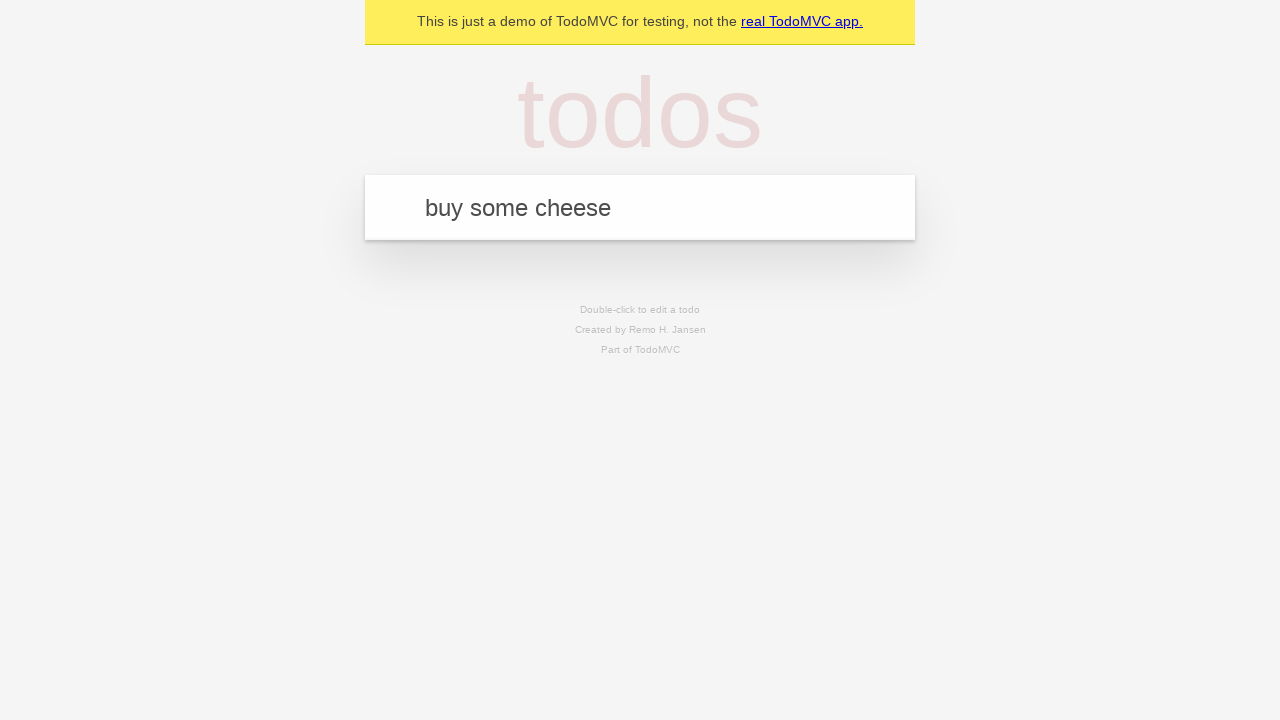

Pressed Enter to create first todo on internal:attr=[placeholder="What needs to be done?"i]
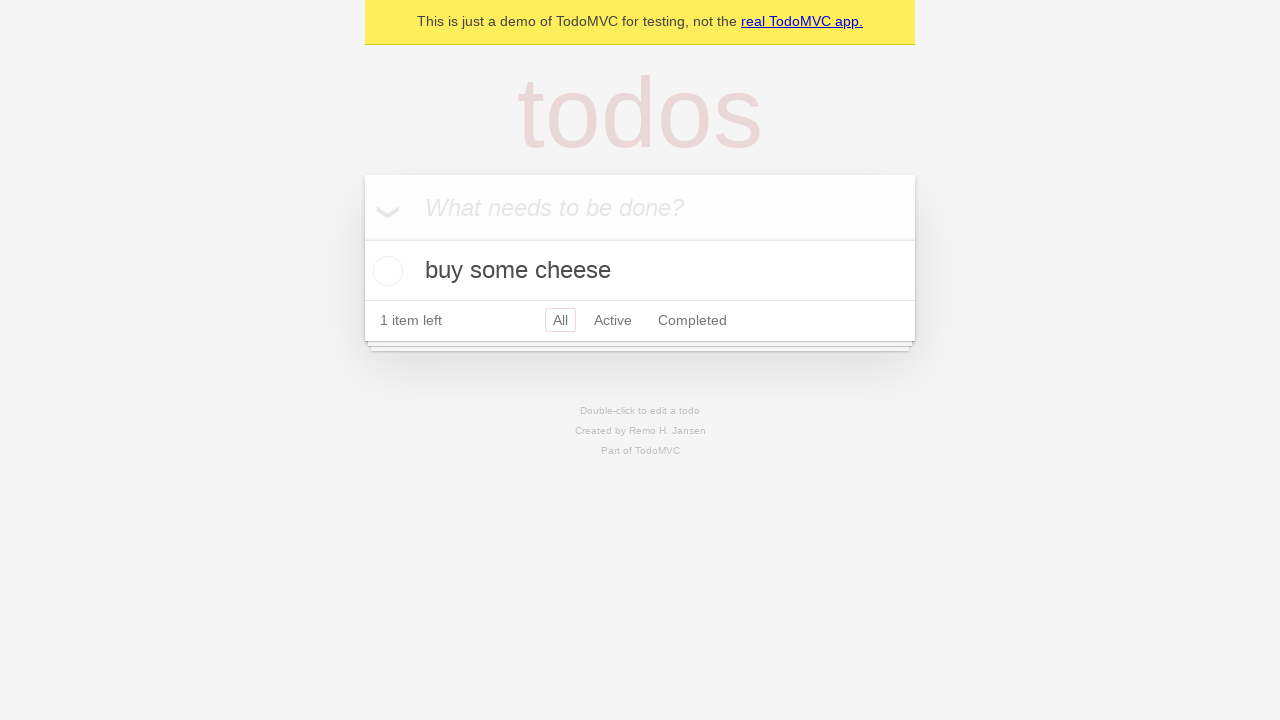

Filled todo input with 'feed the cat' on internal:attr=[placeholder="What needs to be done?"i]
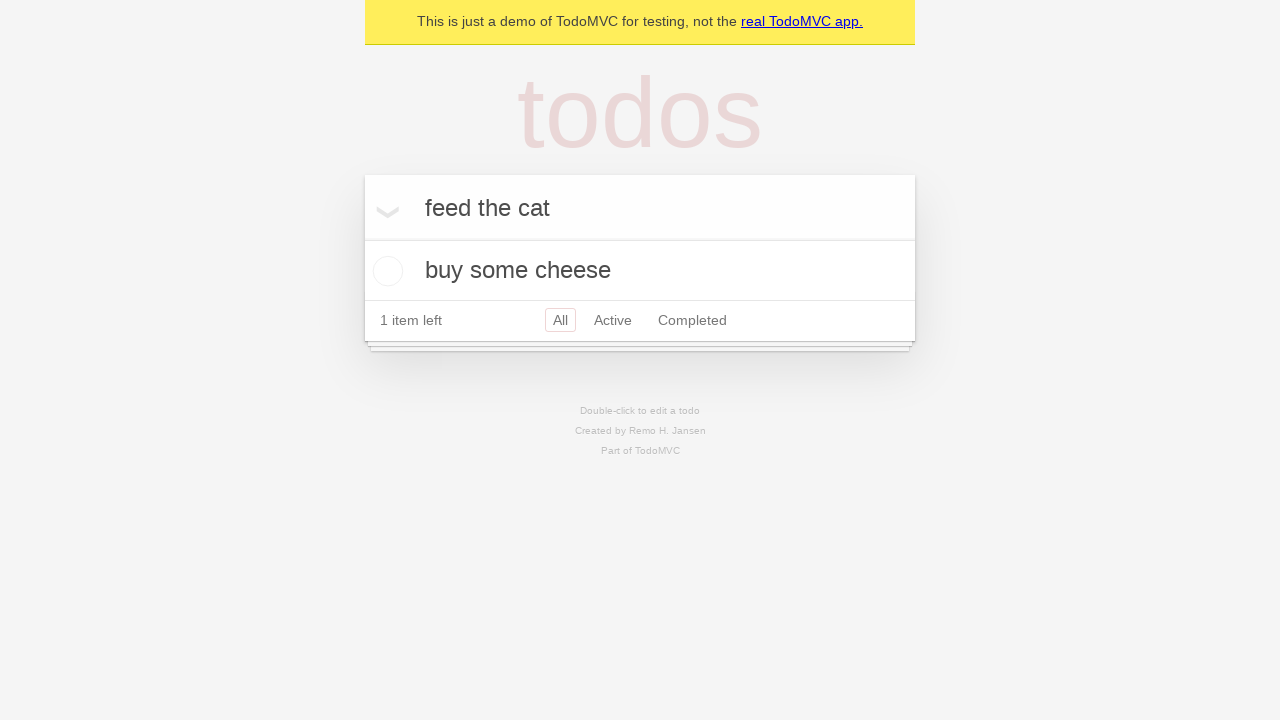

Pressed Enter to create second todo on internal:attr=[placeholder="What needs to be done?"i]
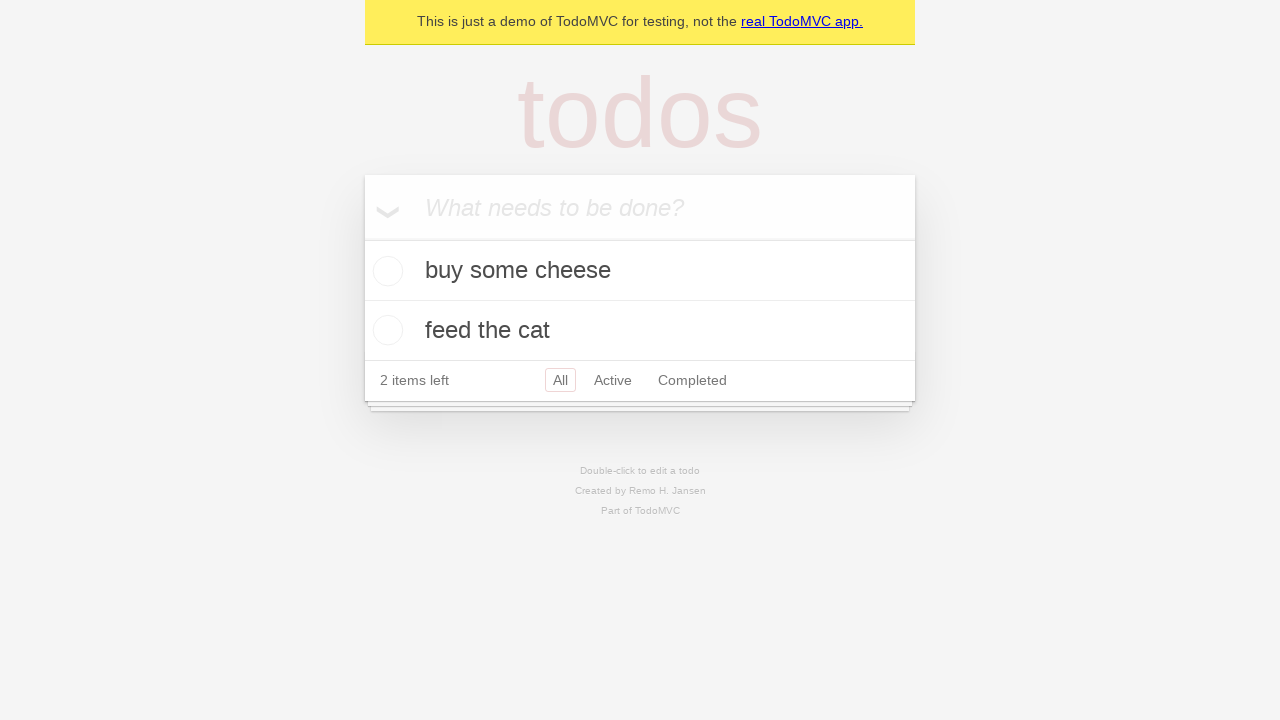

Filled todo input with 'book a doctors appointment' on internal:attr=[placeholder="What needs to be done?"i]
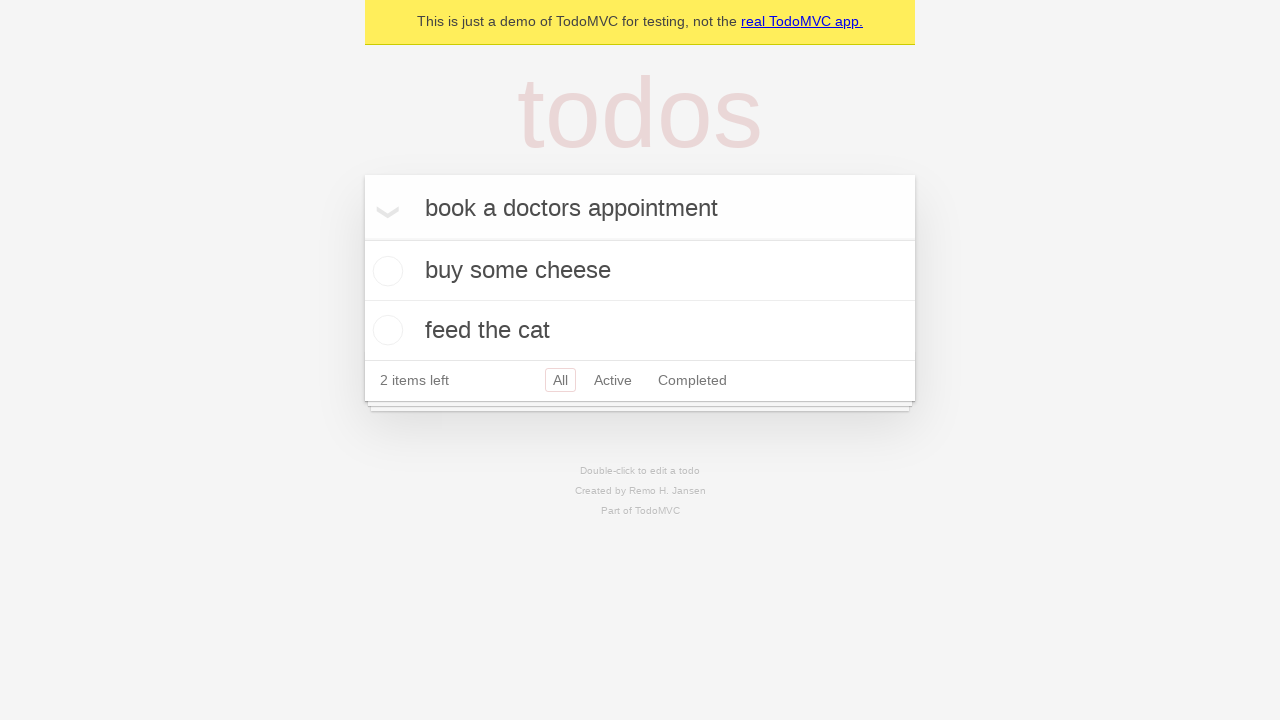

Pressed Enter to create third todo on internal:attr=[placeholder="What needs to be done?"i]
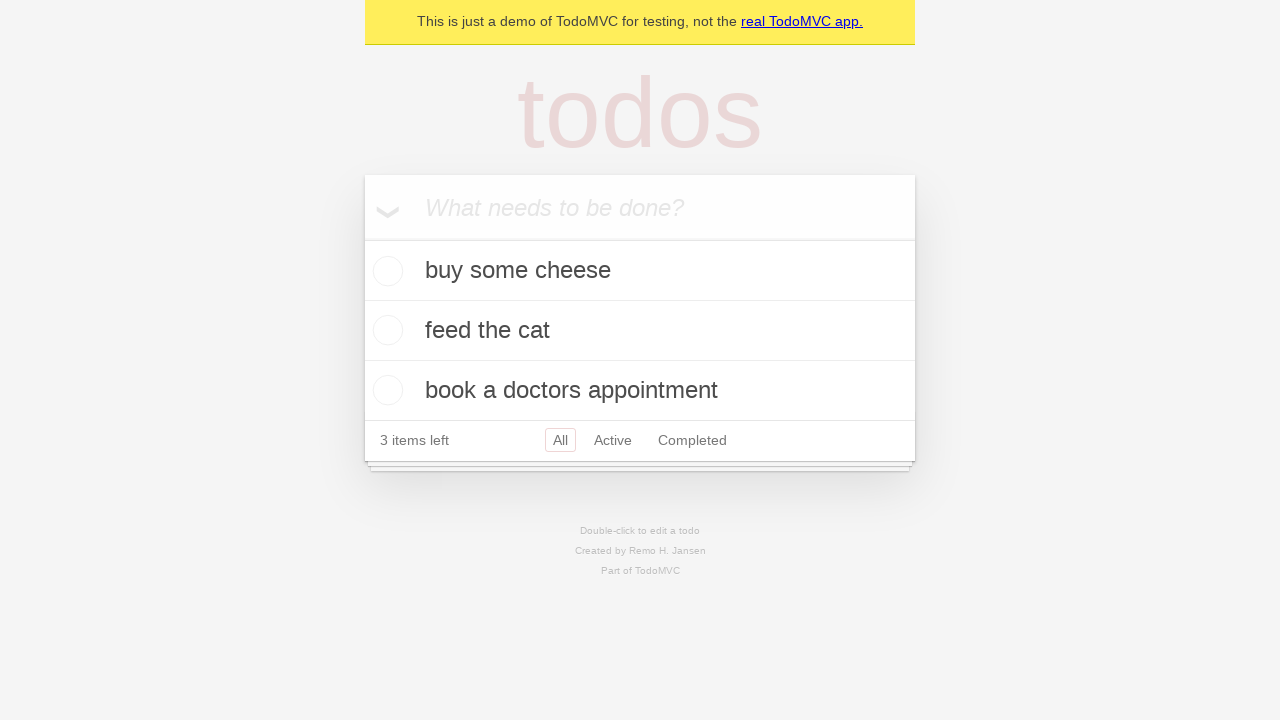

Checked the second todo item (marked as completed) at (385, 330) on [data-testid='todo-item'] >> nth=1 >> internal:role=checkbox
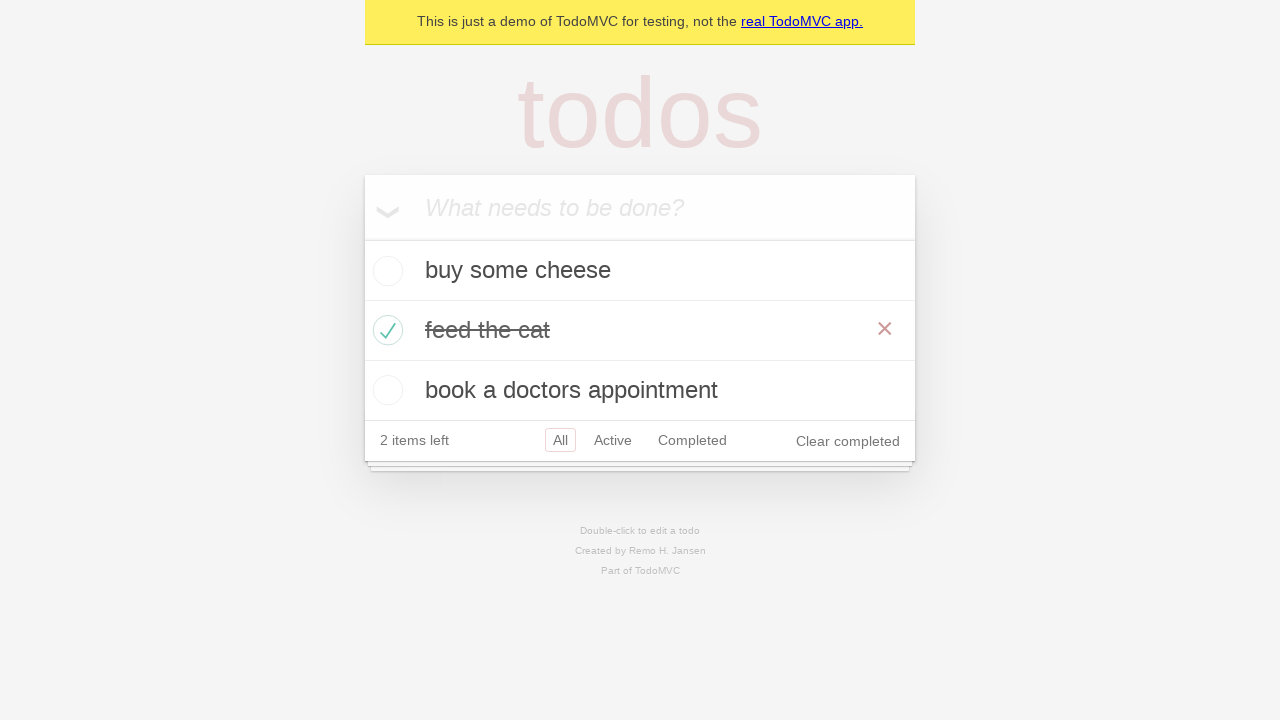

Clicked the Active filter link to display only non-completed items at (613, 440) on internal:role=link[name="Active"i]
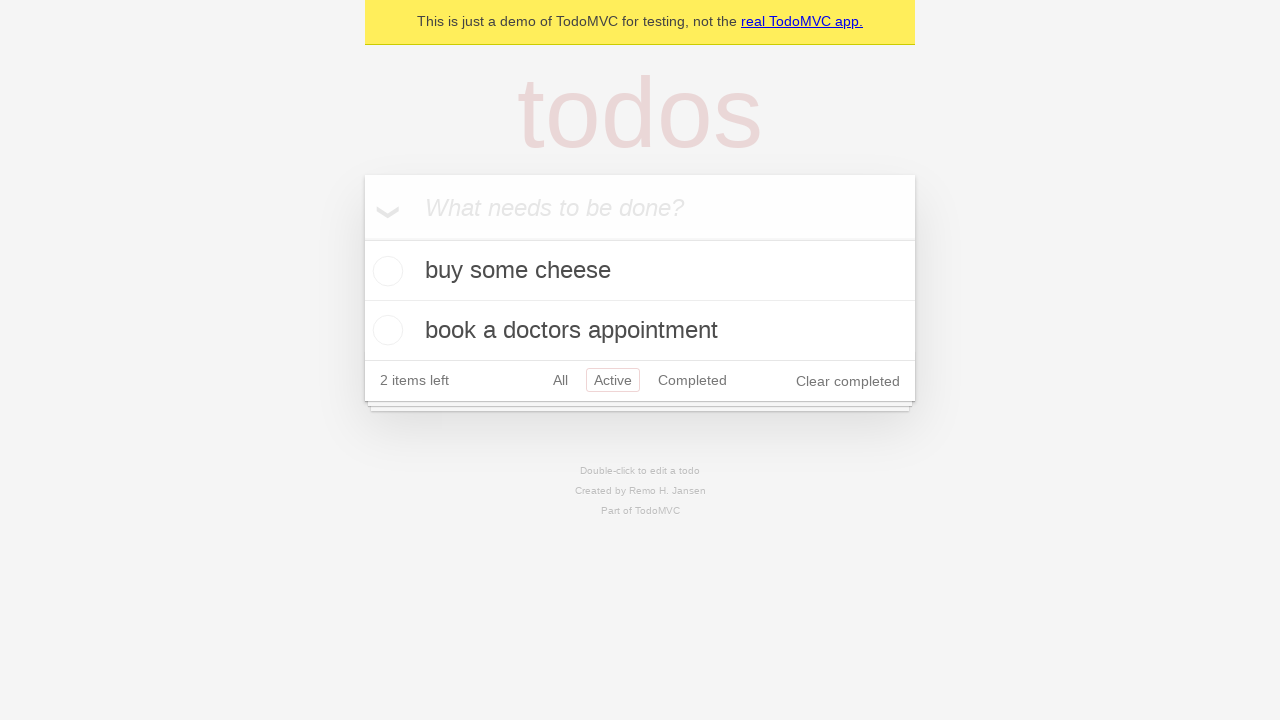

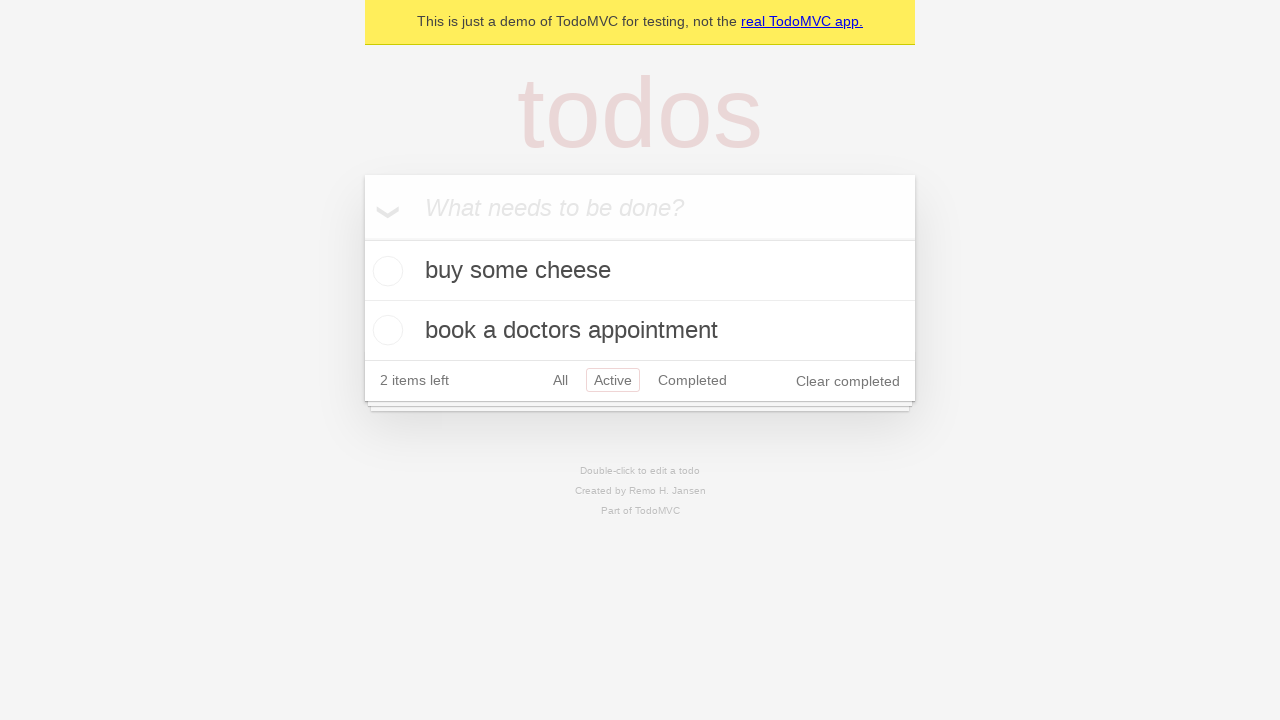